Tests interaction with nested iframes by filling forms in the main page and two different iframe contexts, demonstrating frame switching capabilities

Starting URL: https://www.hyrtutorials.com/p/frames-practice.html

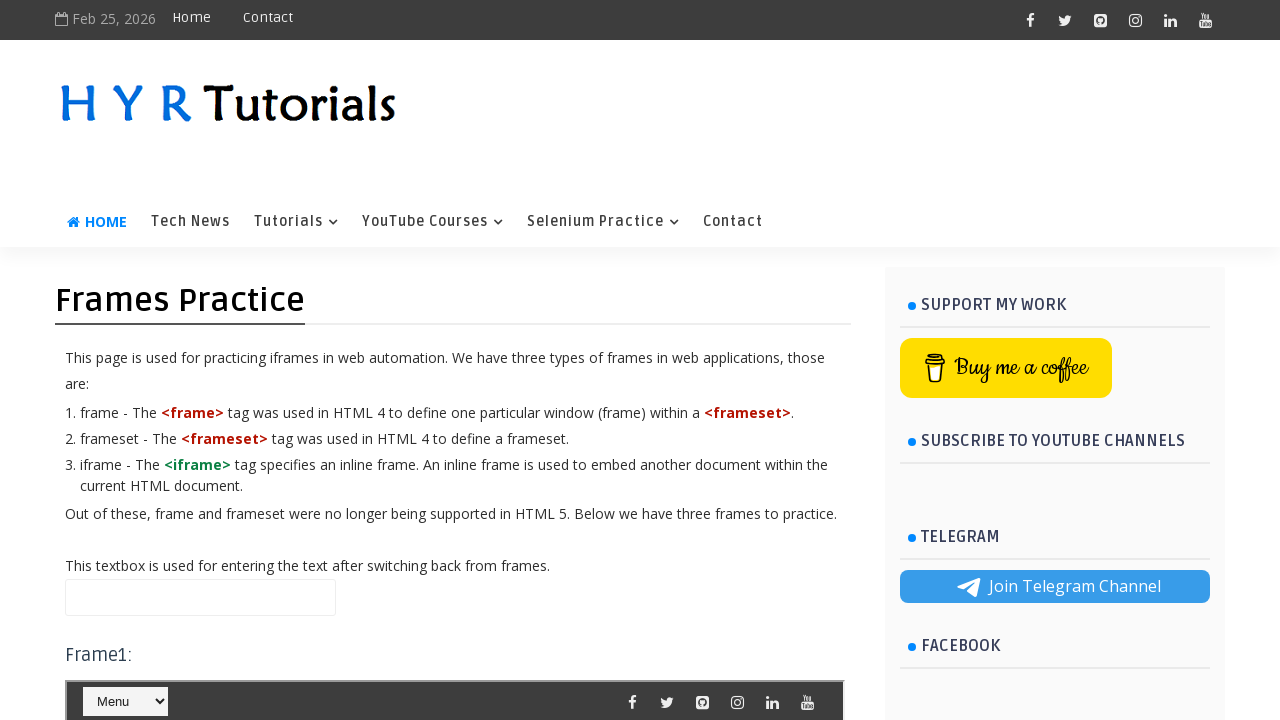

Filled name field in main page with 'Amit' on #name
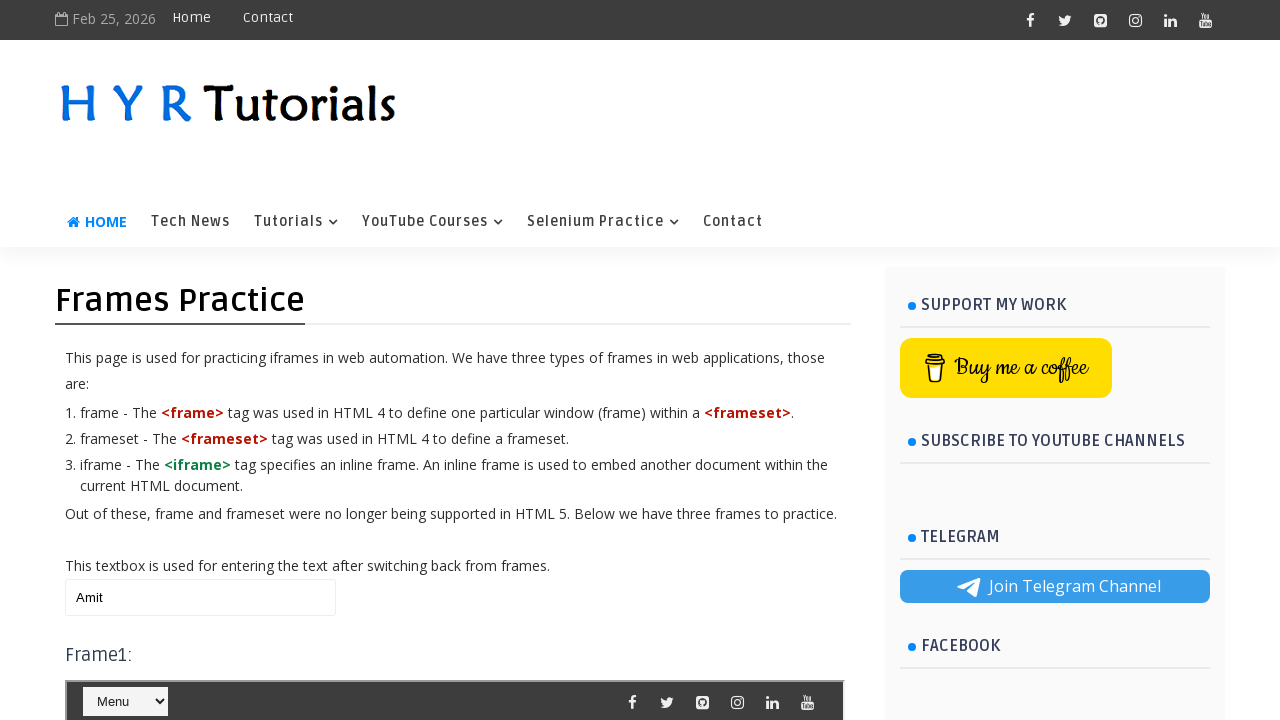

Located first iframe (#frm1)
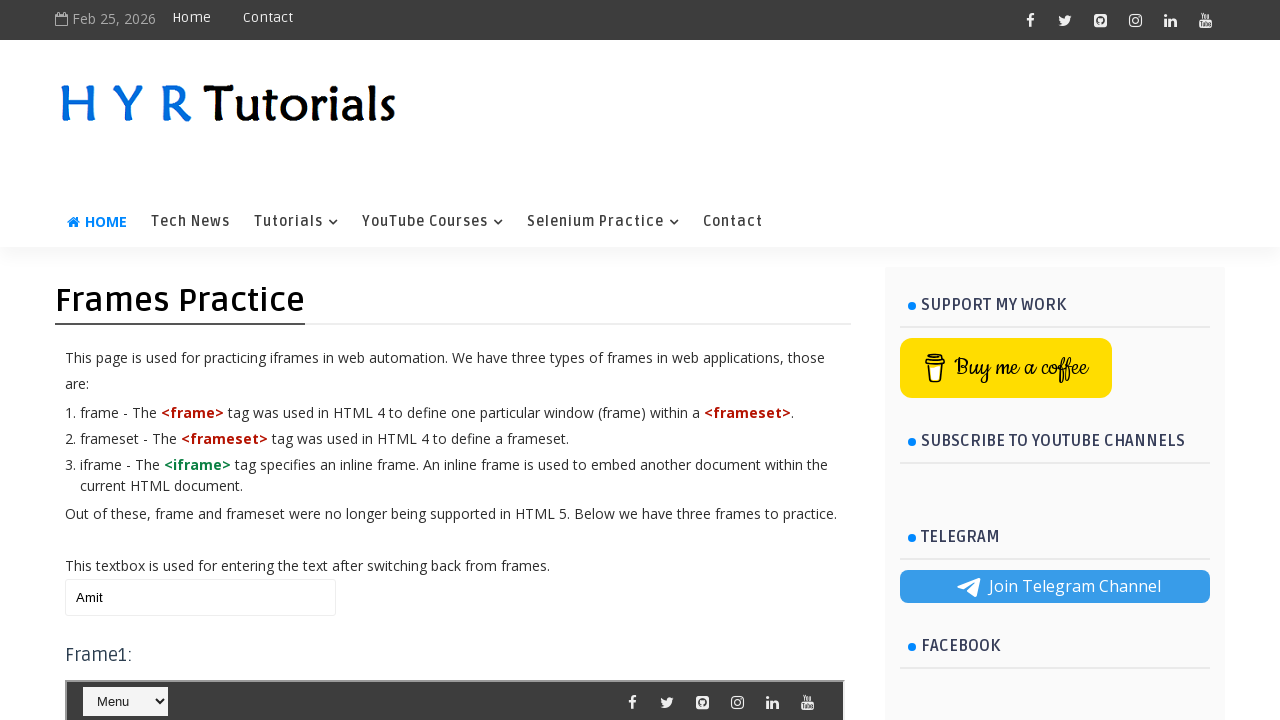

Selected 'Python' from course dropdown in first iframe on #frm1 >> internal:control=enter-frame >> #course
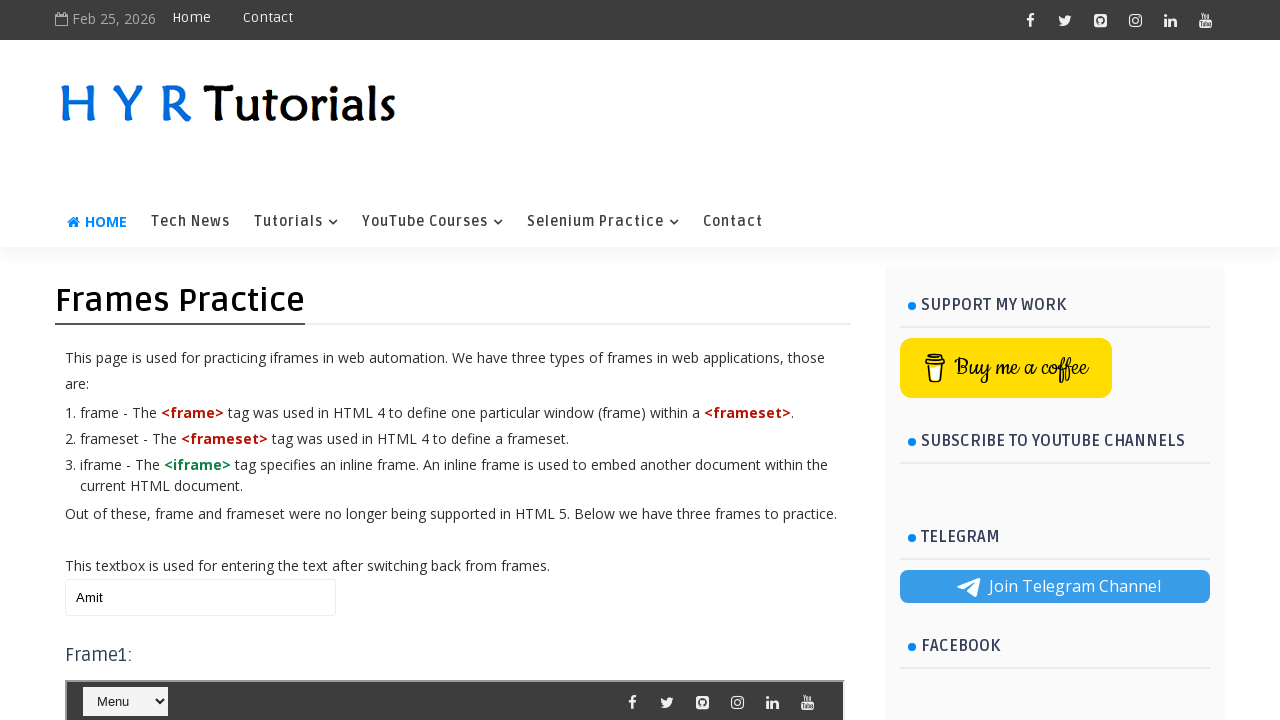

Updated name field in main page to 'AmitDevkar' on #name
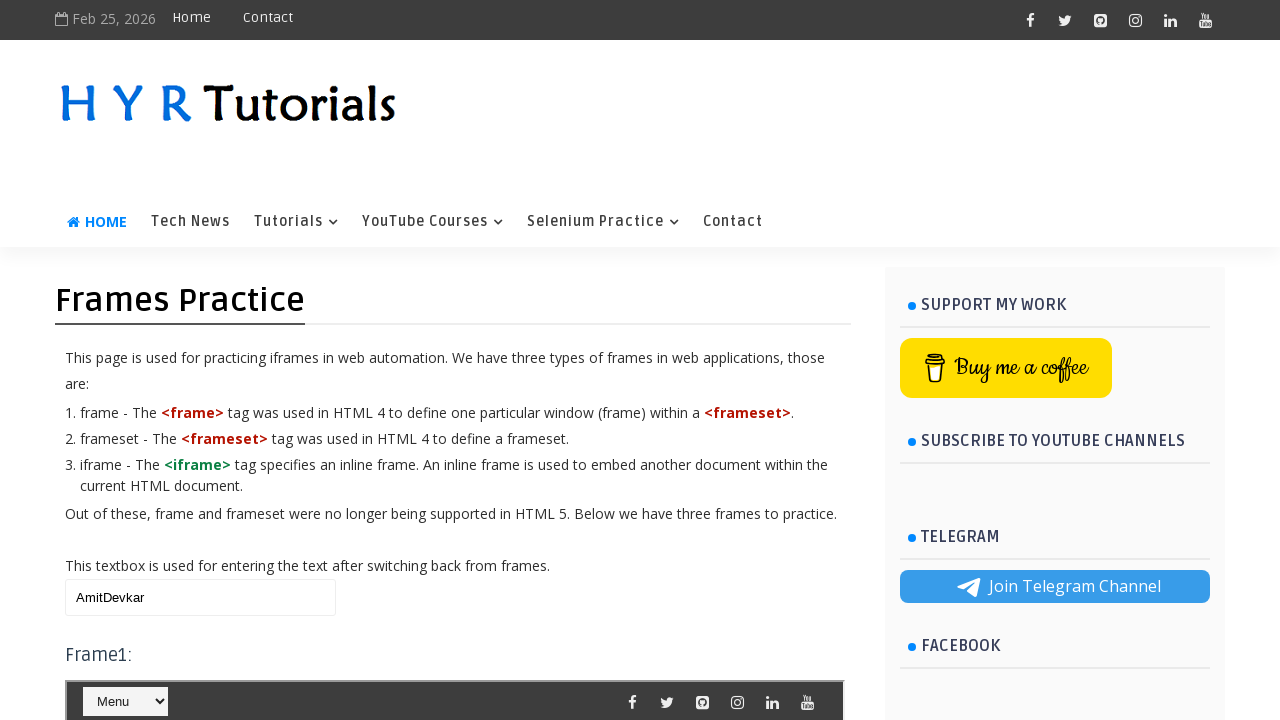

Located second iframe (#frm2)
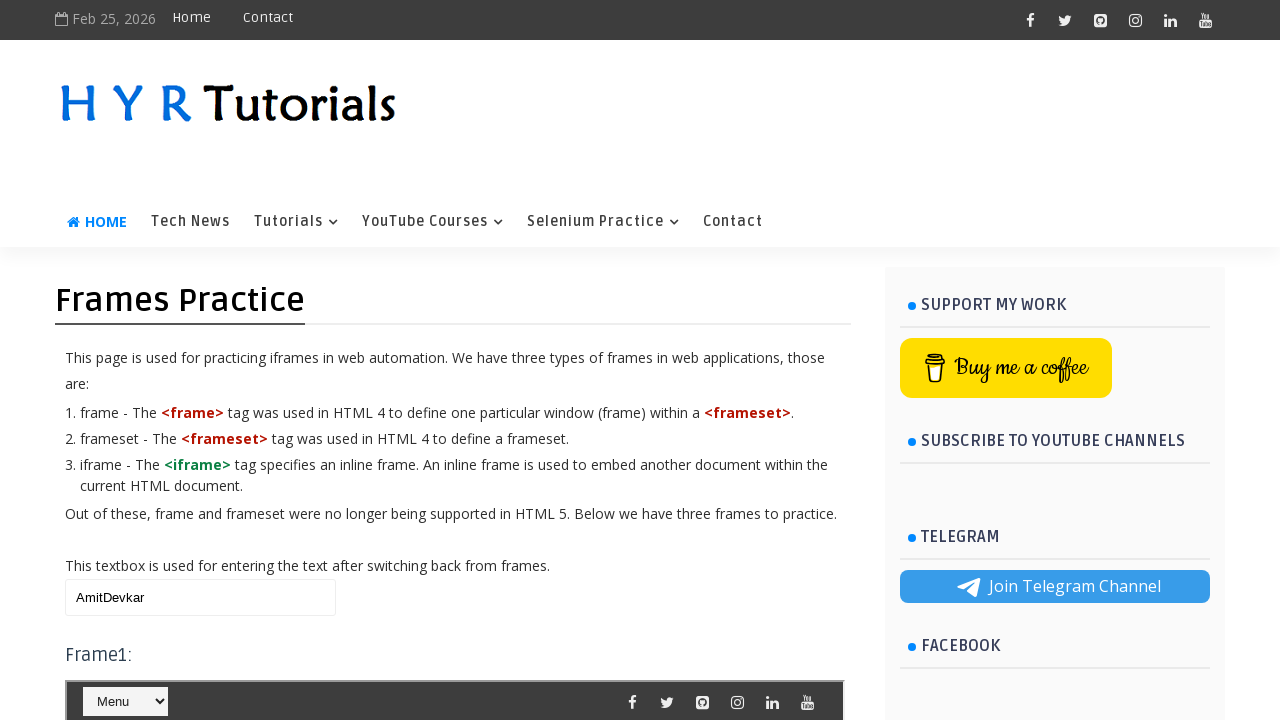

Filled first name field in second iframe with 'Amit' on #frm2 >> internal:control=enter-frame >> #firstName
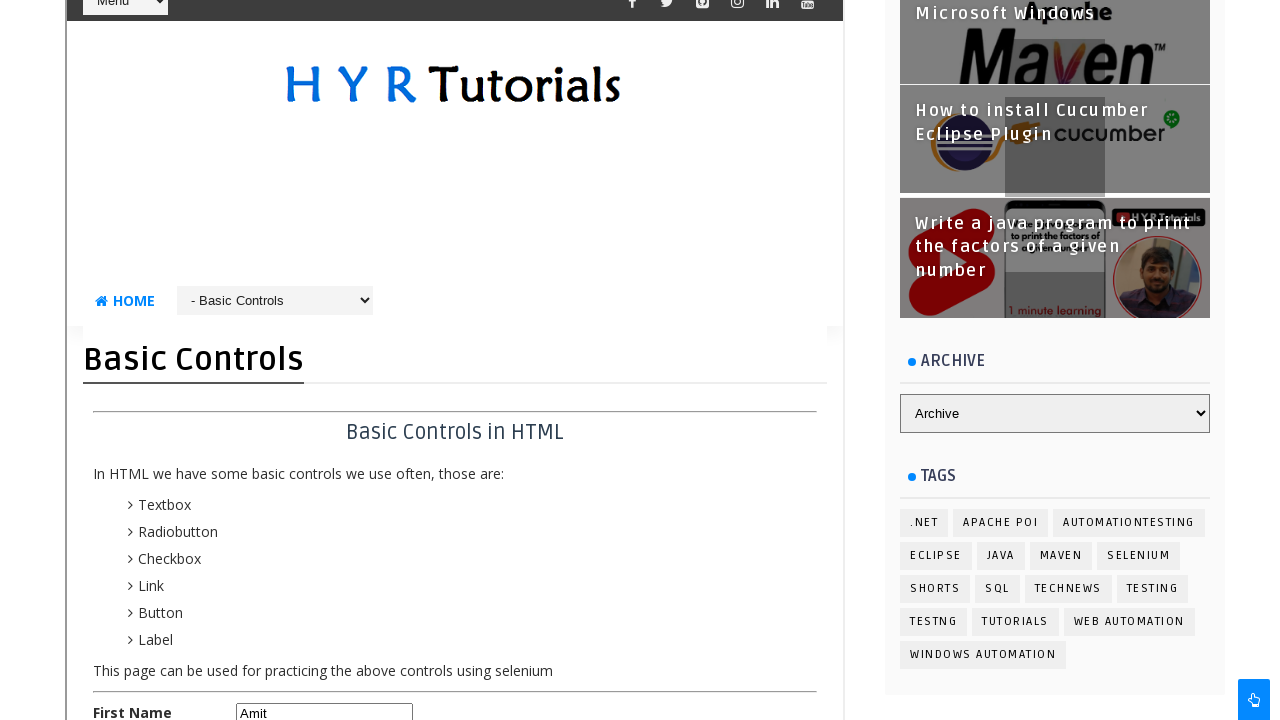

Filled last name field in second iframe with 'Devkar' on #frm2 >> internal:control=enter-frame >> #lastName
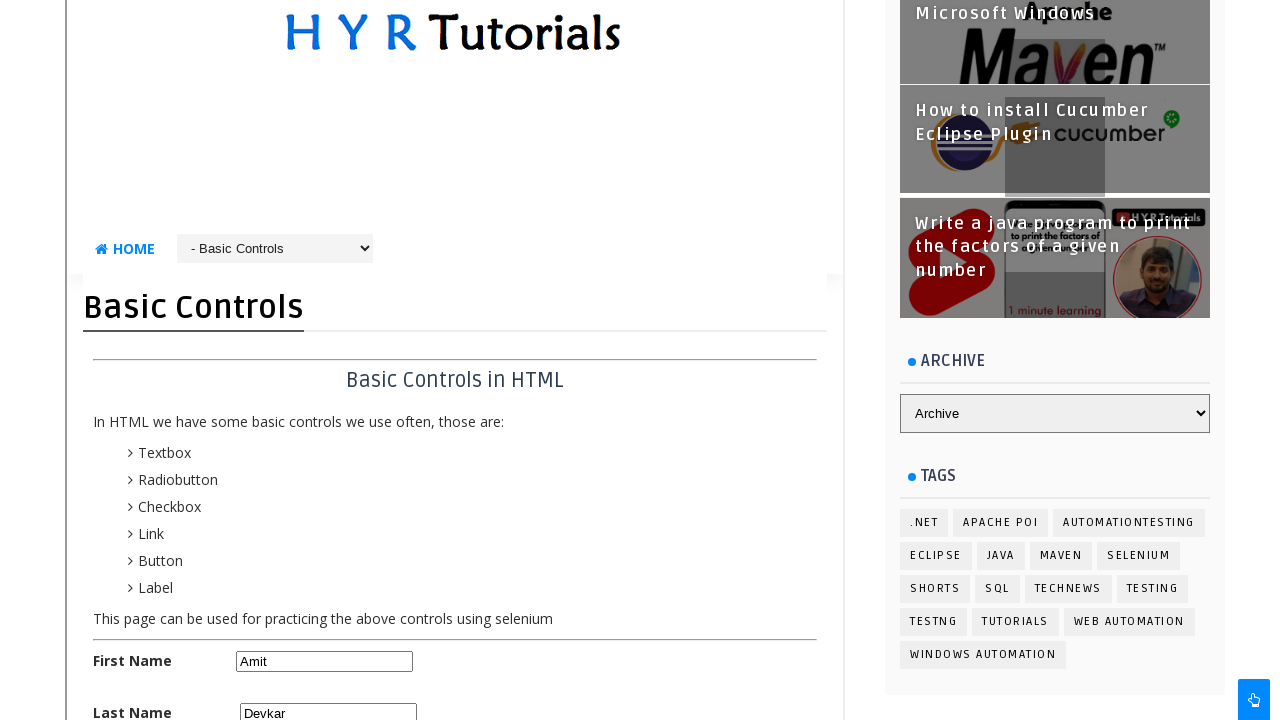

Clicked male radio button in second iframe at (244, 360) on #frm2 >> internal:control=enter-frame >> #malerb
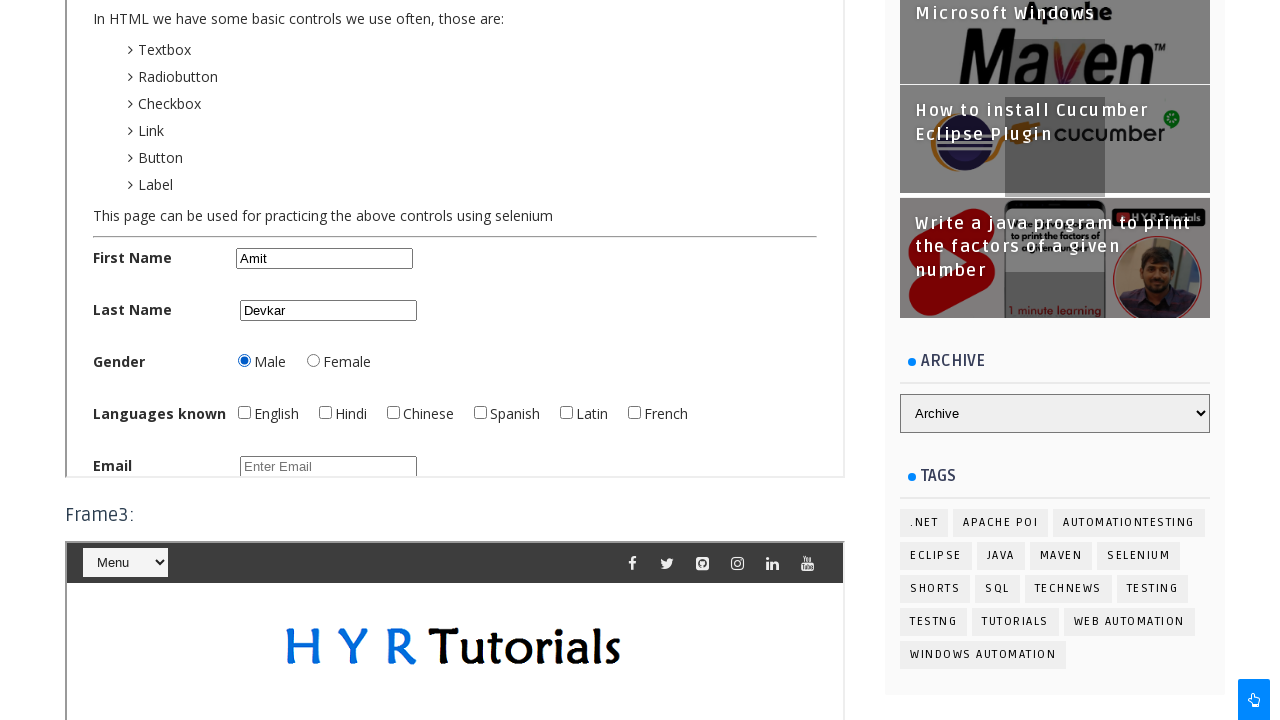

Clicked English checkbox in second iframe at (244, 412) on #frm2 >> internal:control=enter-frame >> #englishchbx
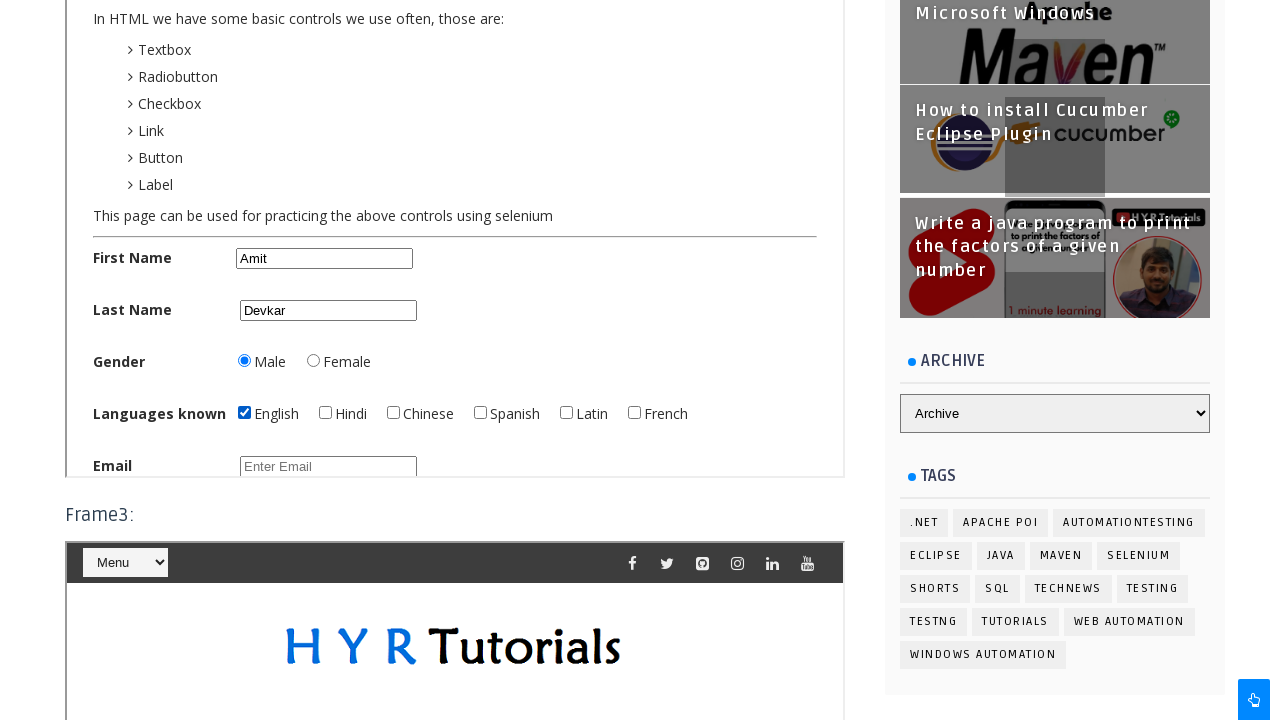

Filled email field in second iframe with 'abd@22gmail.com' on #frm2 >> internal:control=enter-frame >> #email
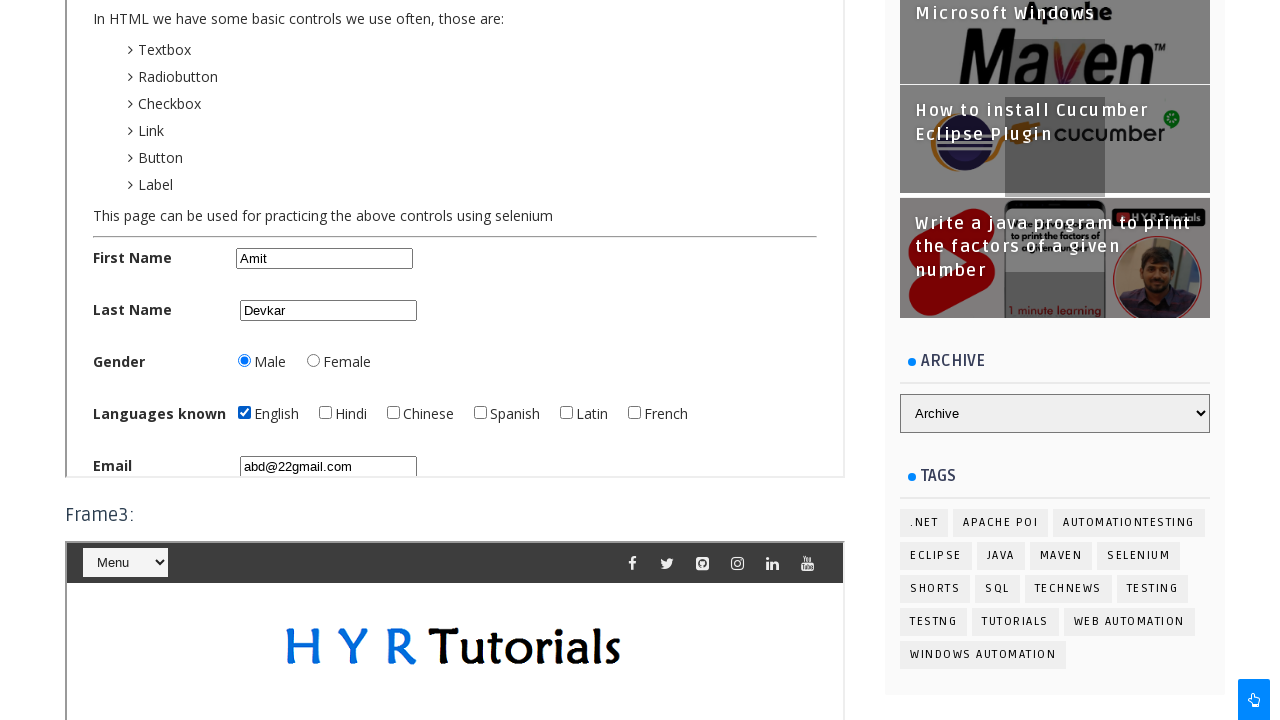

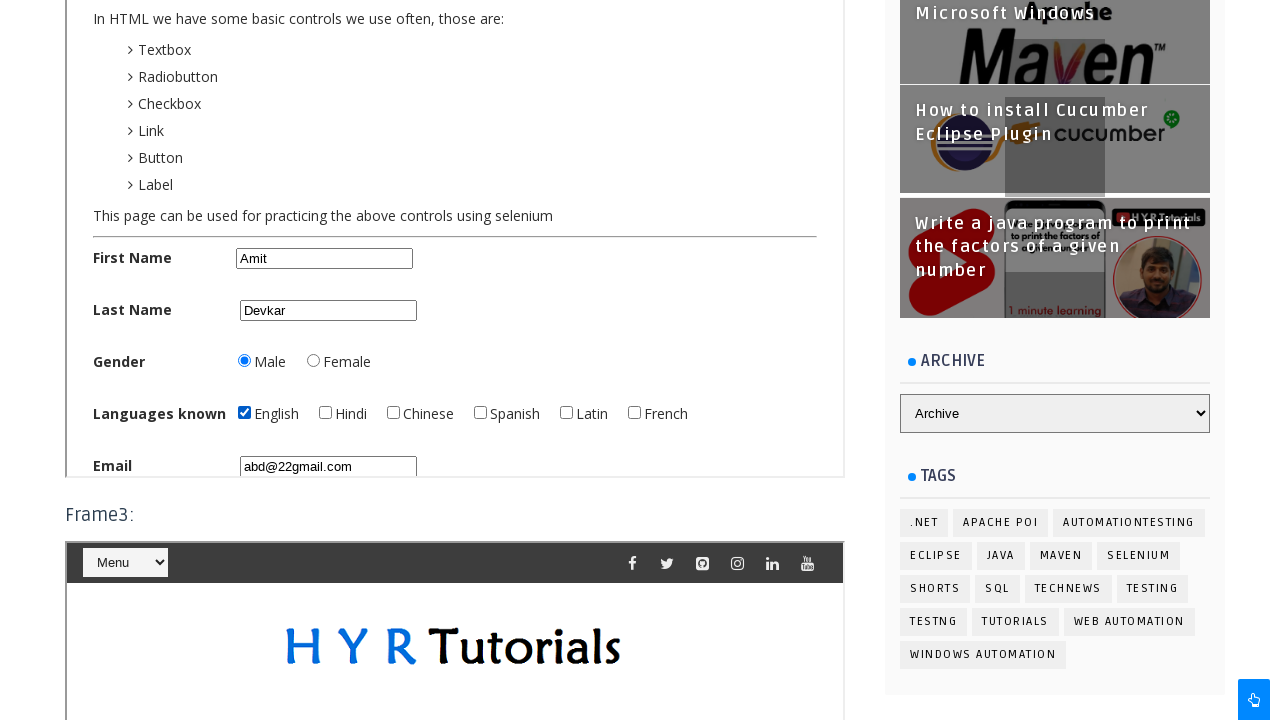